Tests search functionality on nakov.com by clicking search icon, entering "QA" query, and verifying search results

Starting URL: https://nakov.com/

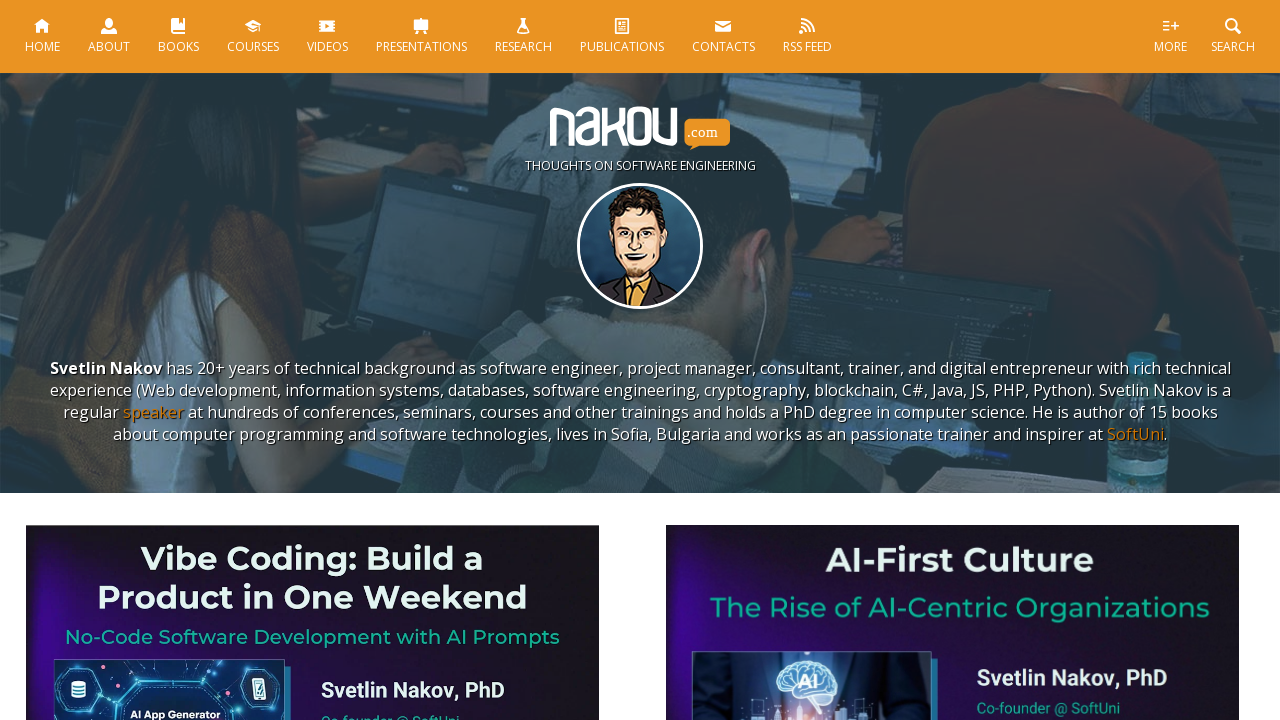

Clicked search icon at (1233, 36) on #sh > .smoothScroll
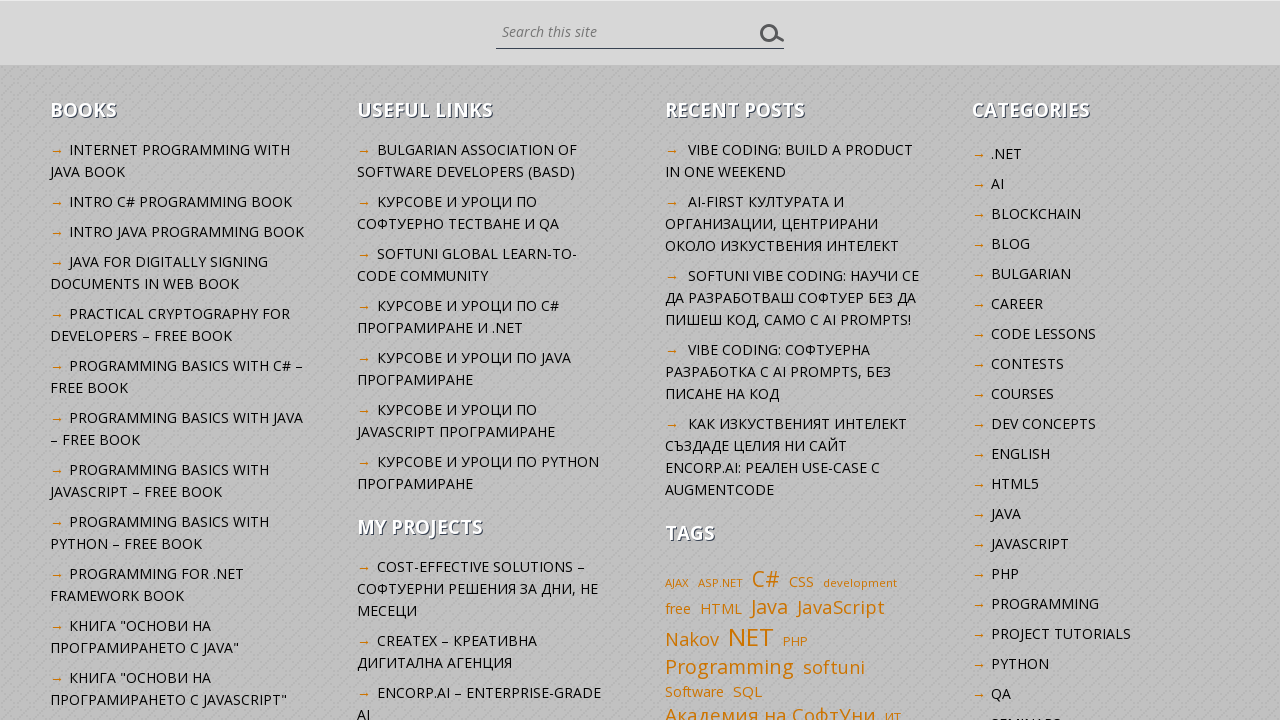

Clicked search input field at (626, 32) on #s
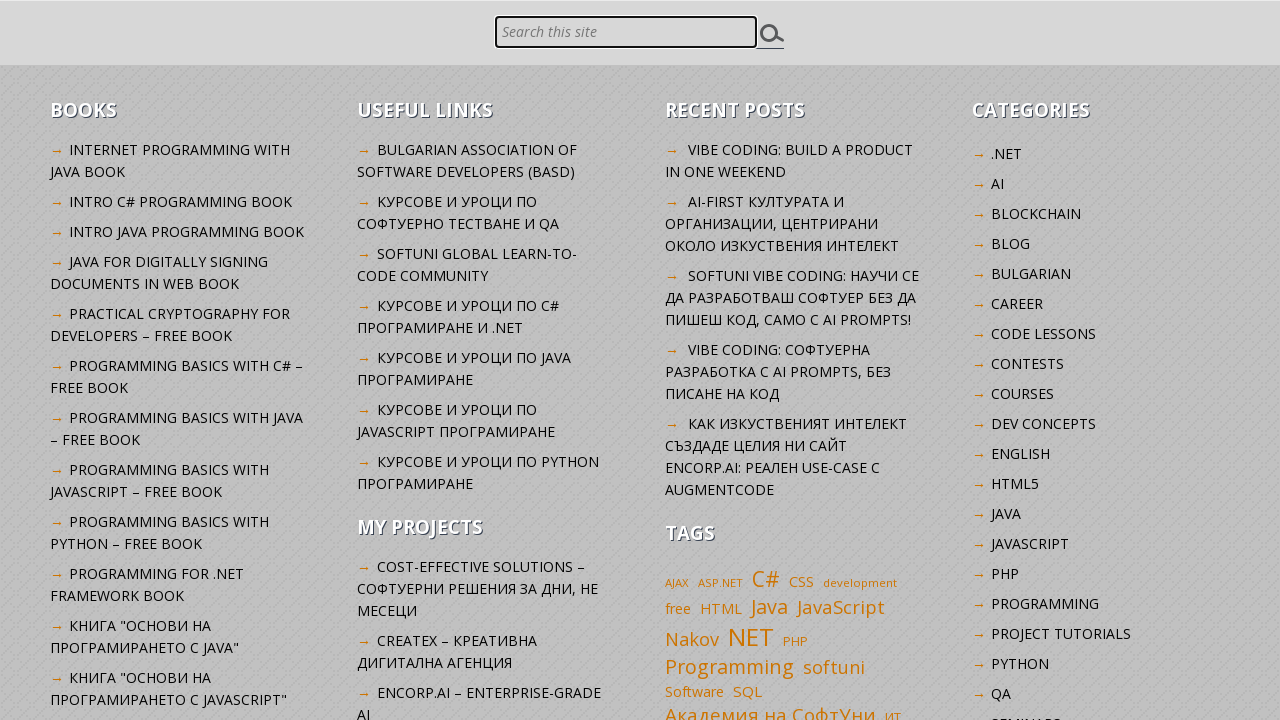

Filled search field with 'QA' query on #s
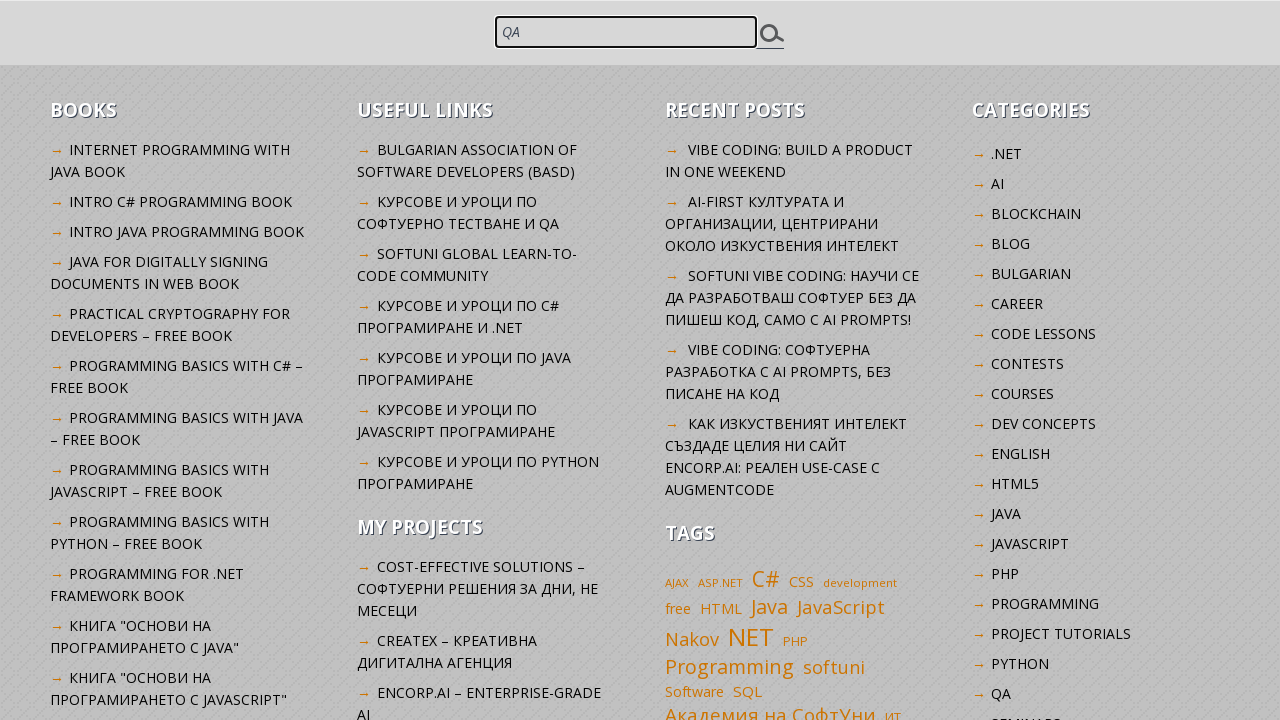

Pressed Enter to submit search query on #s
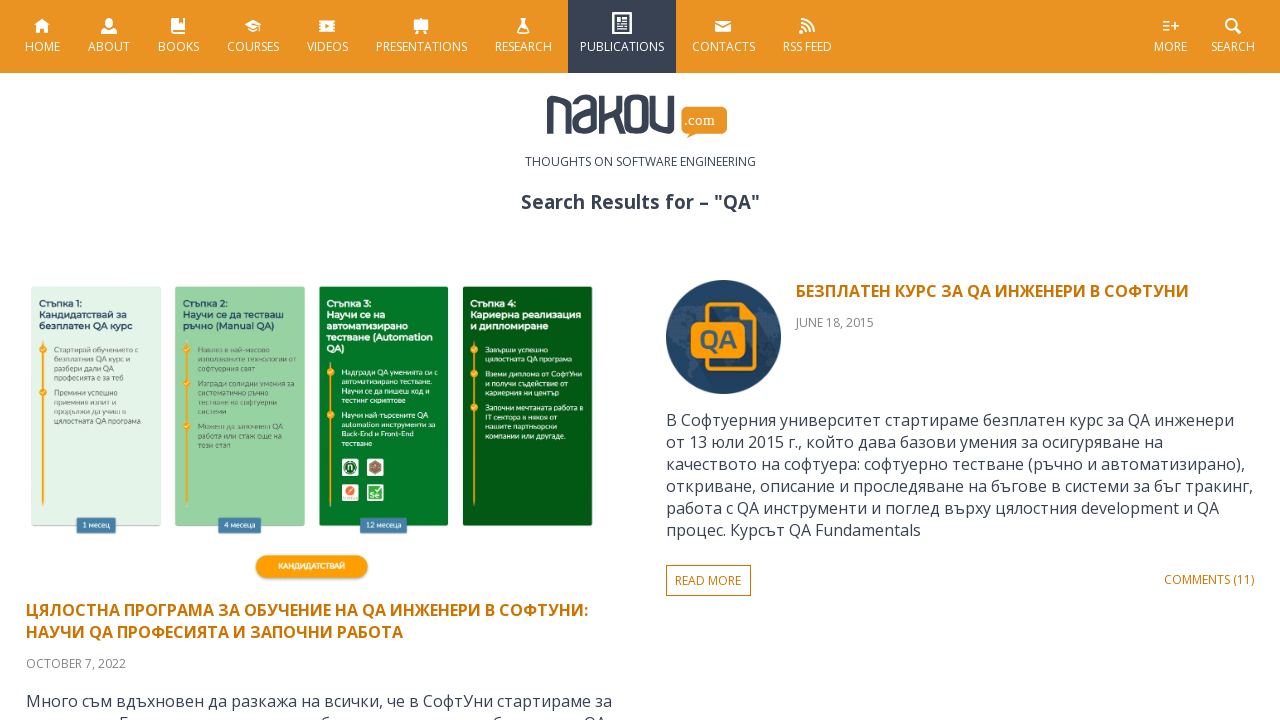

Search results loaded, entry title selector found
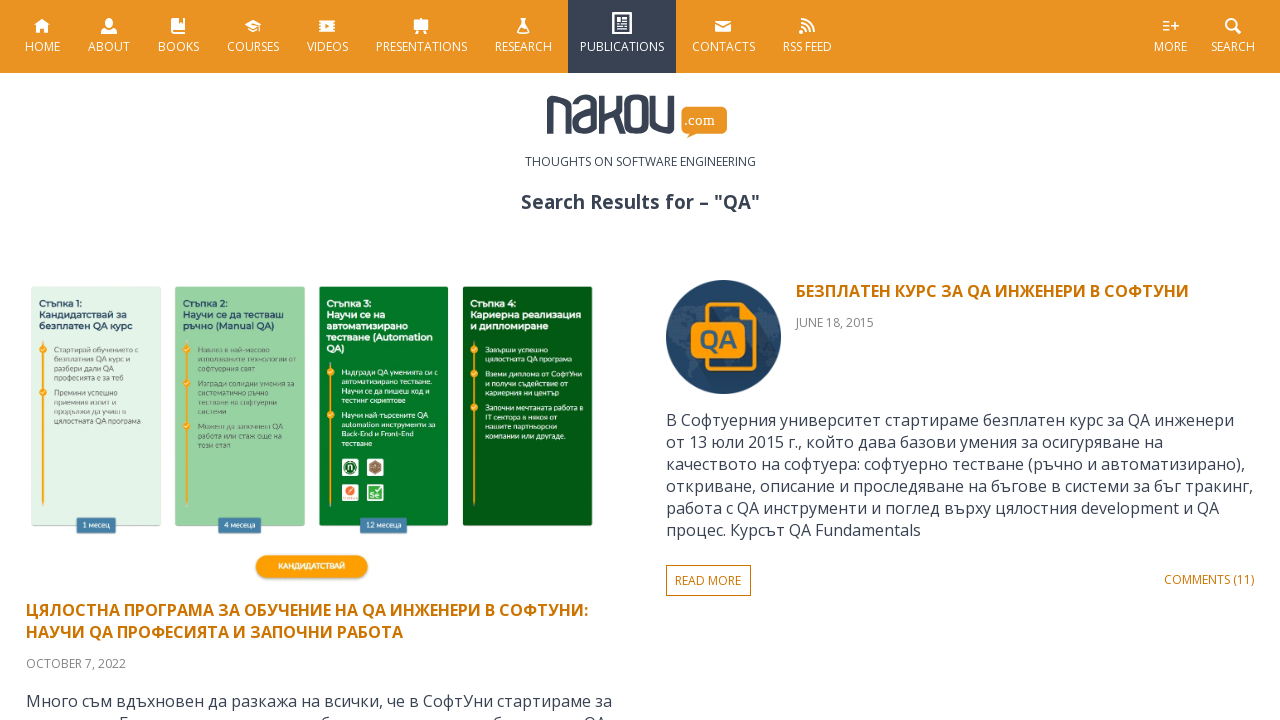

Verified search results page title matches 'Search Results for – "QA"'
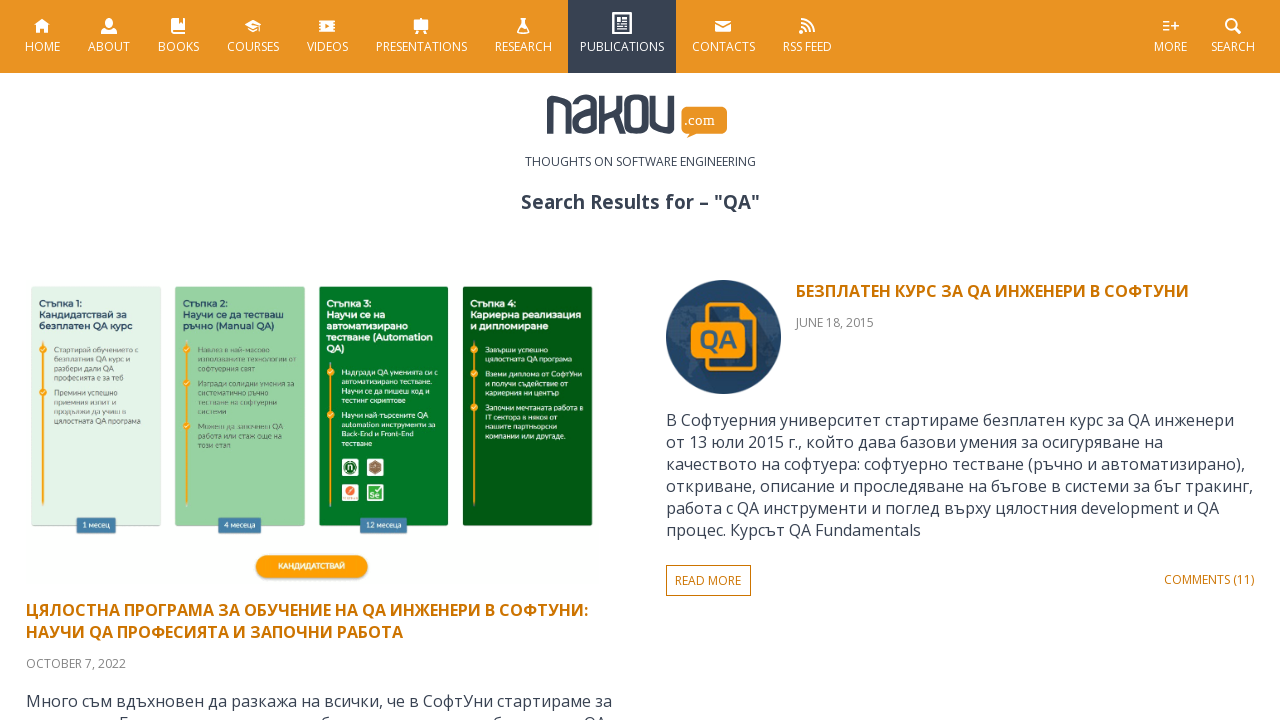

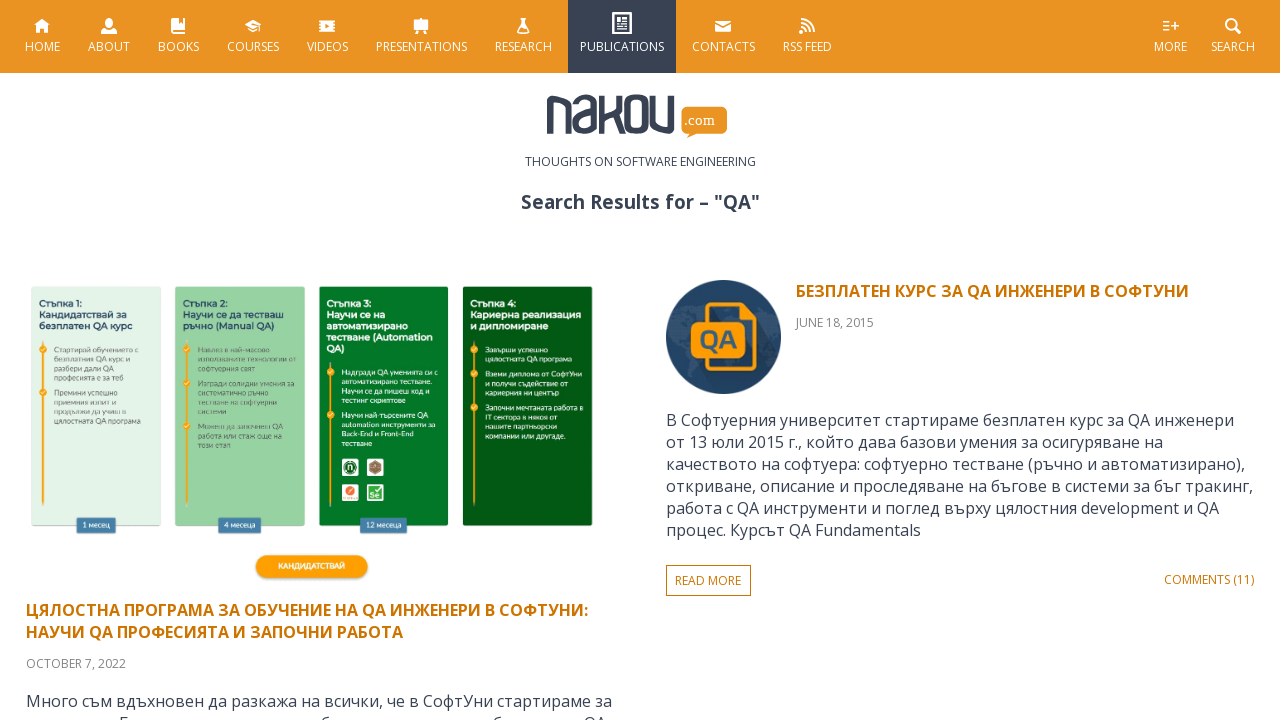